Tests editing a todo item by double-clicking, changing the text, and pressing Enter

Starting URL: https://demo.playwright.dev/todomvc

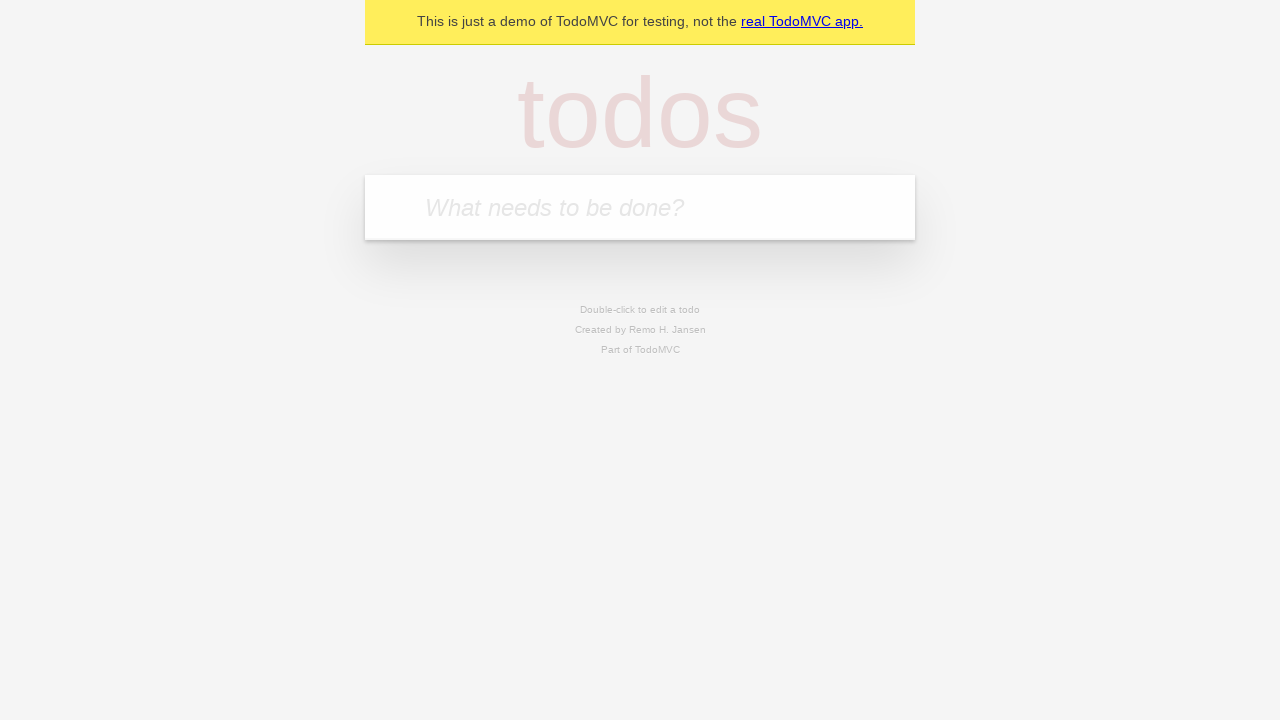

Filled new todo input with 'buy some cheese' on internal:attr=[placeholder="What needs to be done?"i]
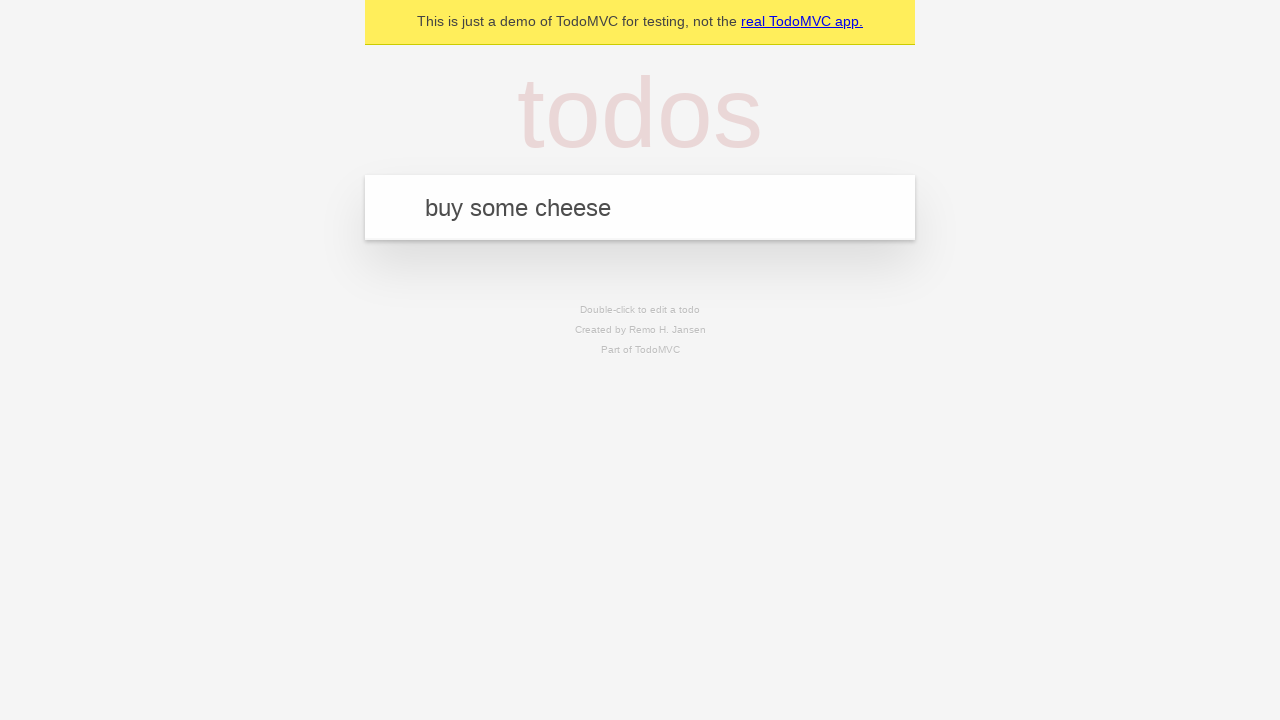

Pressed Enter to create todo 'buy some cheese' on internal:attr=[placeholder="What needs to be done?"i]
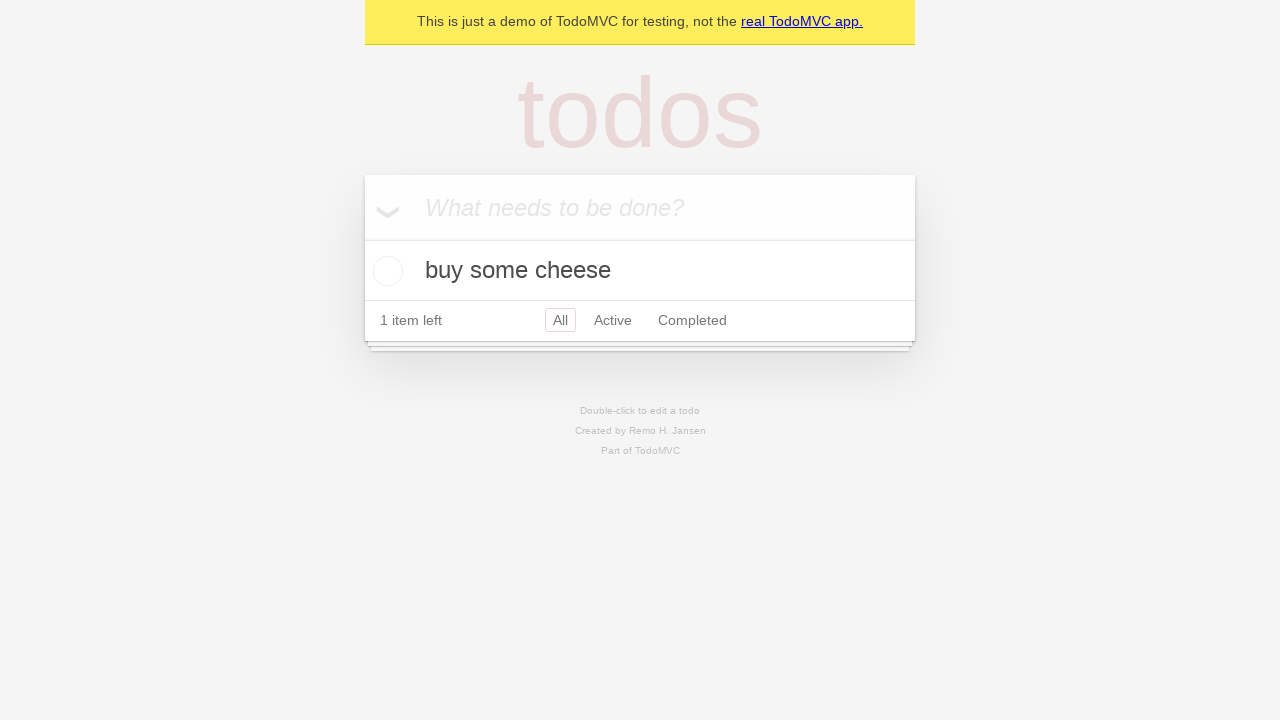

Filled new todo input with 'feed the cat' on internal:attr=[placeholder="What needs to be done?"i]
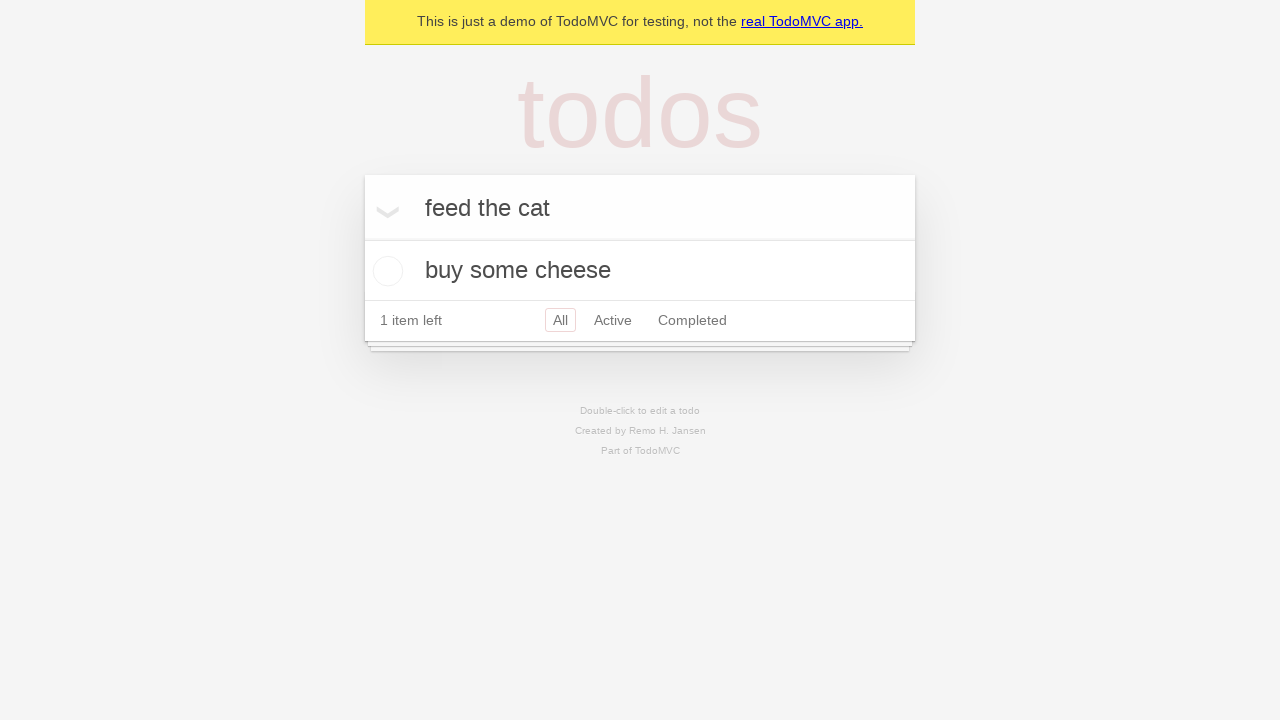

Pressed Enter to create todo 'feed the cat' on internal:attr=[placeholder="What needs to be done?"i]
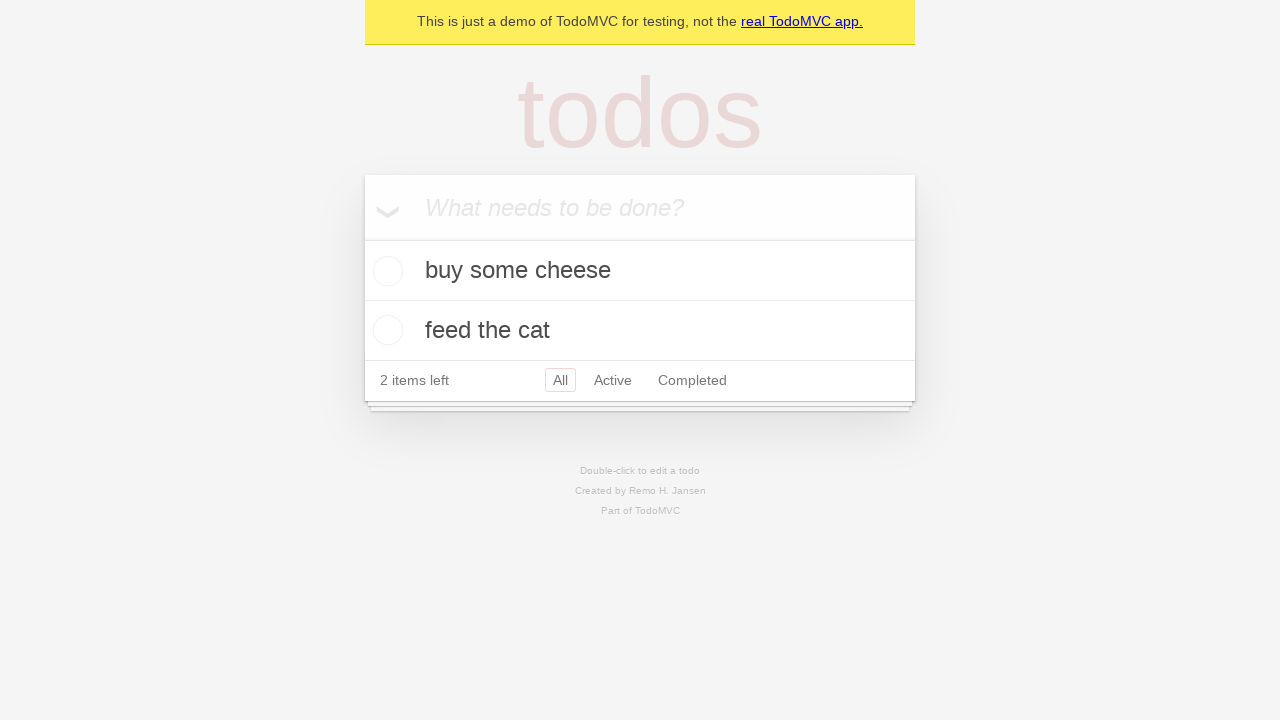

Filled new todo input with 'book a doctors appointment' on internal:attr=[placeholder="What needs to be done?"i]
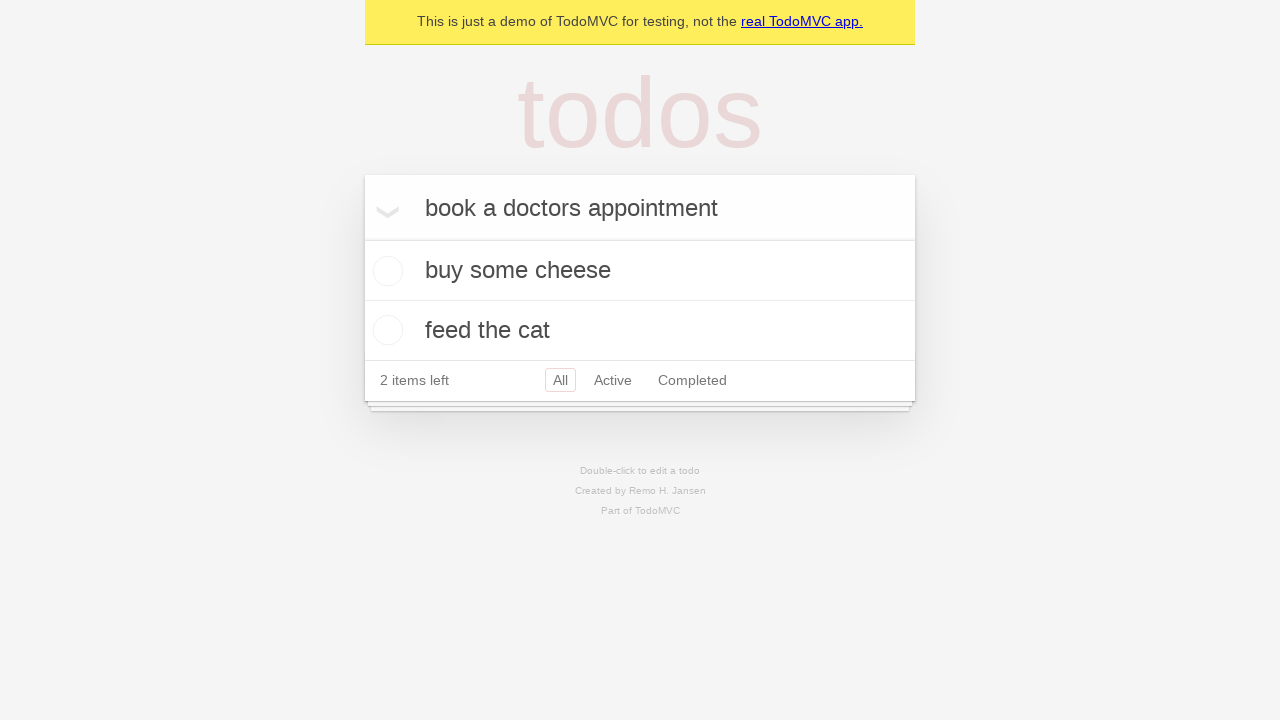

Pressed Enter to create todo 'book a doctors appointment' on internal:attr=[placeholder="What needs to be done?"i]
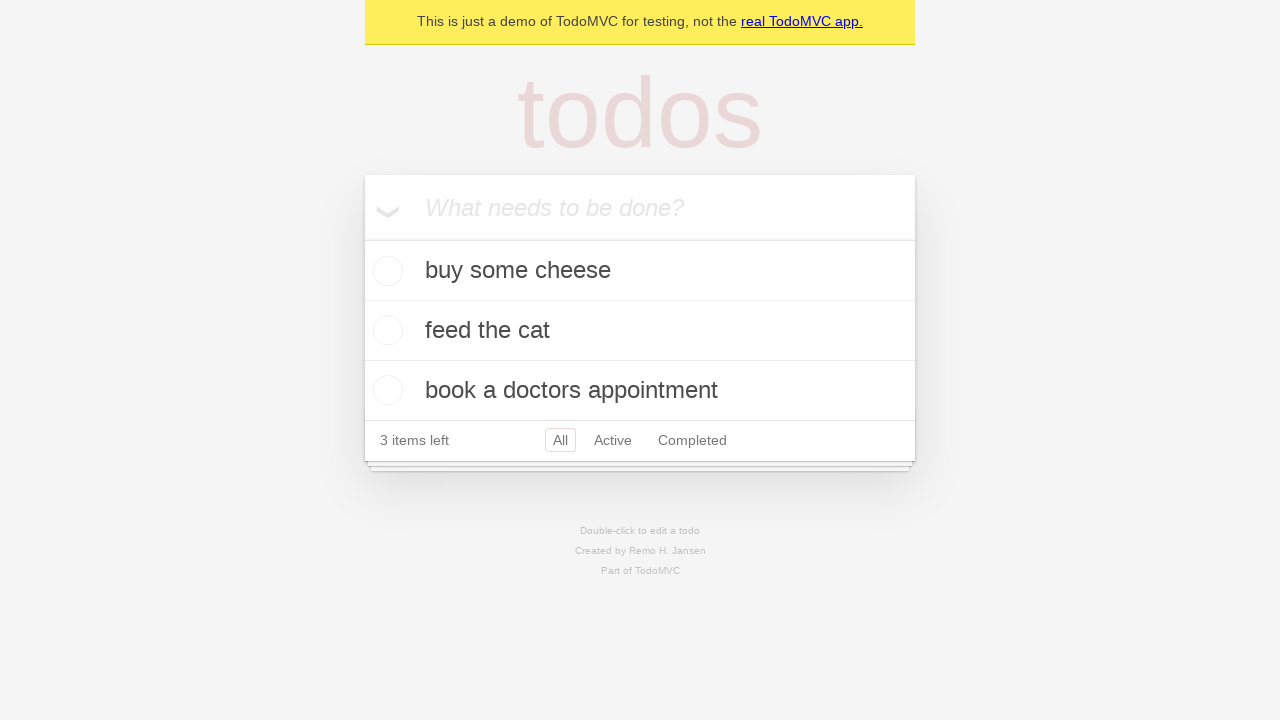

Waited for all 3 todo items to be loaded
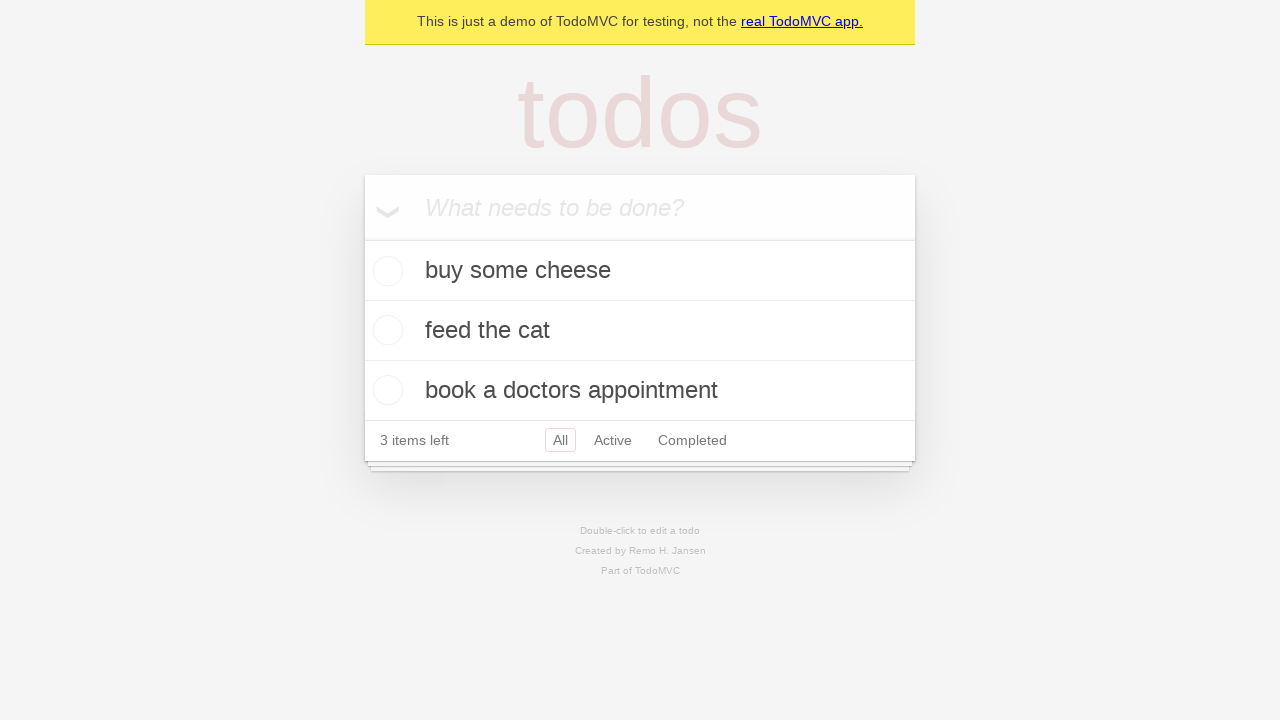

Double-clicked second todo item to enter edit mode at (640, 331) on internal:testid=[data-testid="todo-item"s] >> nth=1
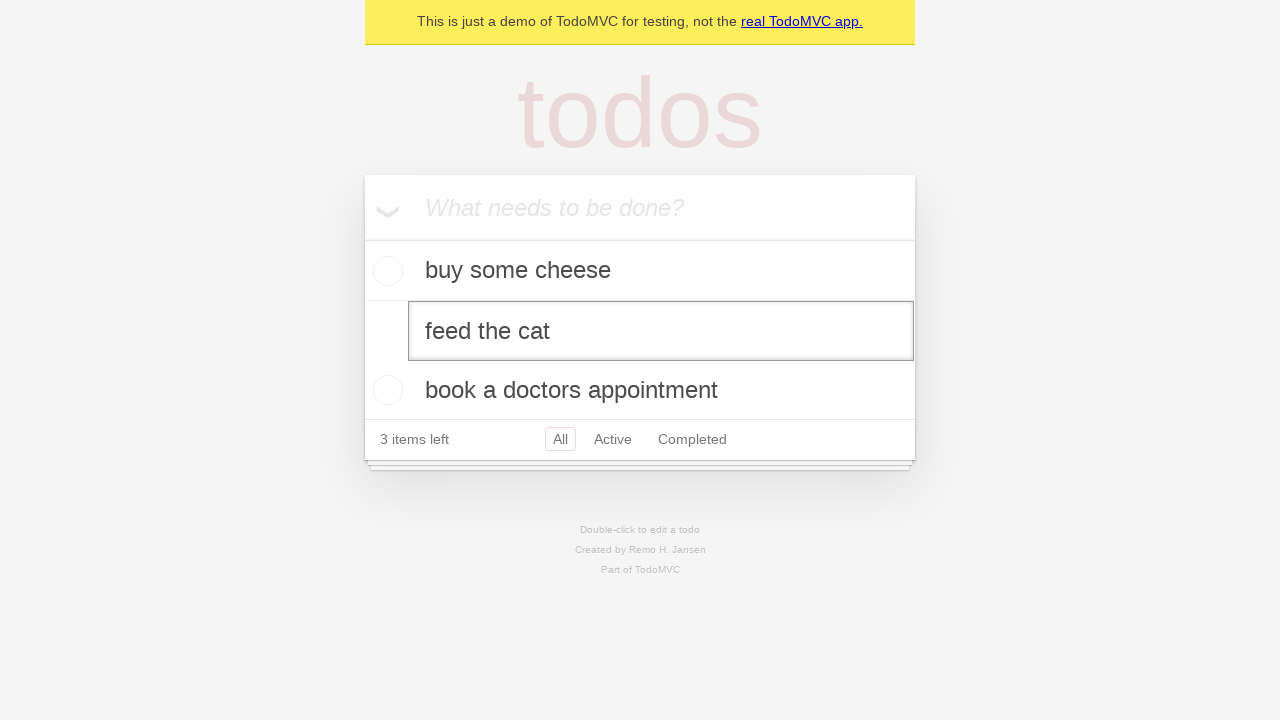

Changed todo text to 'buy some sausages' on internal:testid=[data-testid="todo-item"s] >> nth=1 >> internal:role=textbox[nam
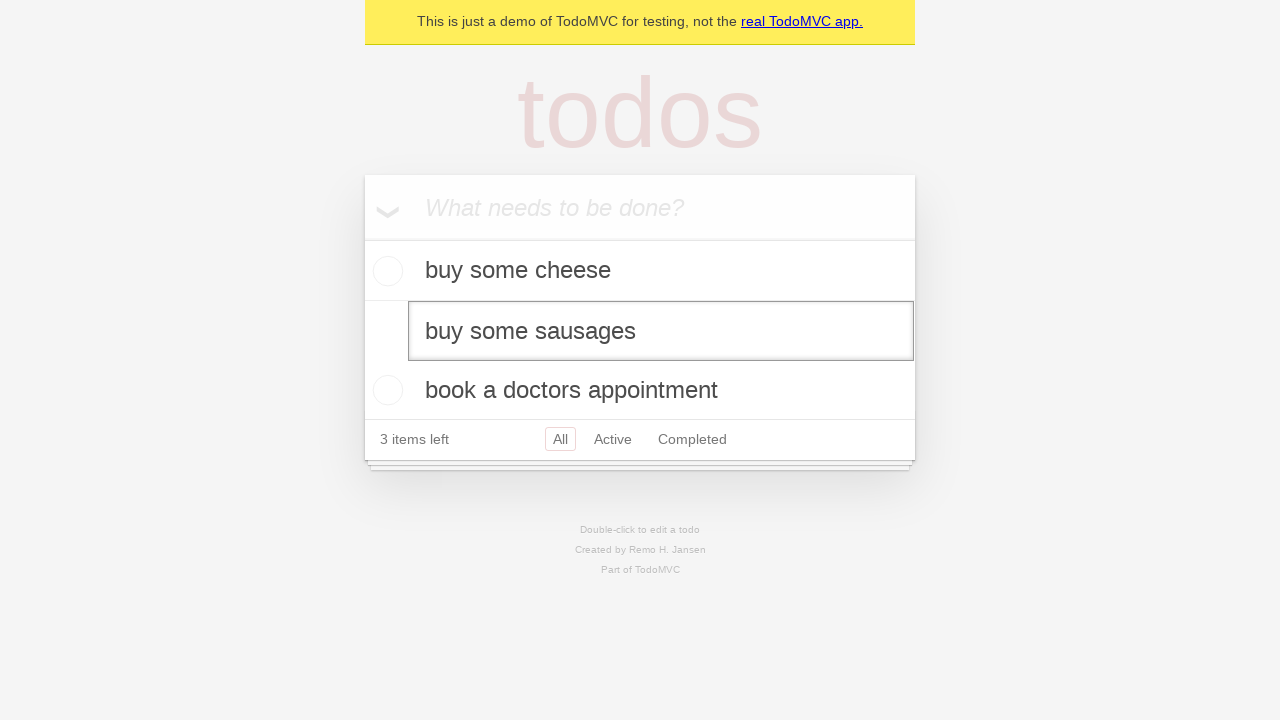

Pressed Enter to confirm the edited todo text on internal:testid=[data-testid="todo-item"s] >> nth=1 >> internal:role=textbox[nam
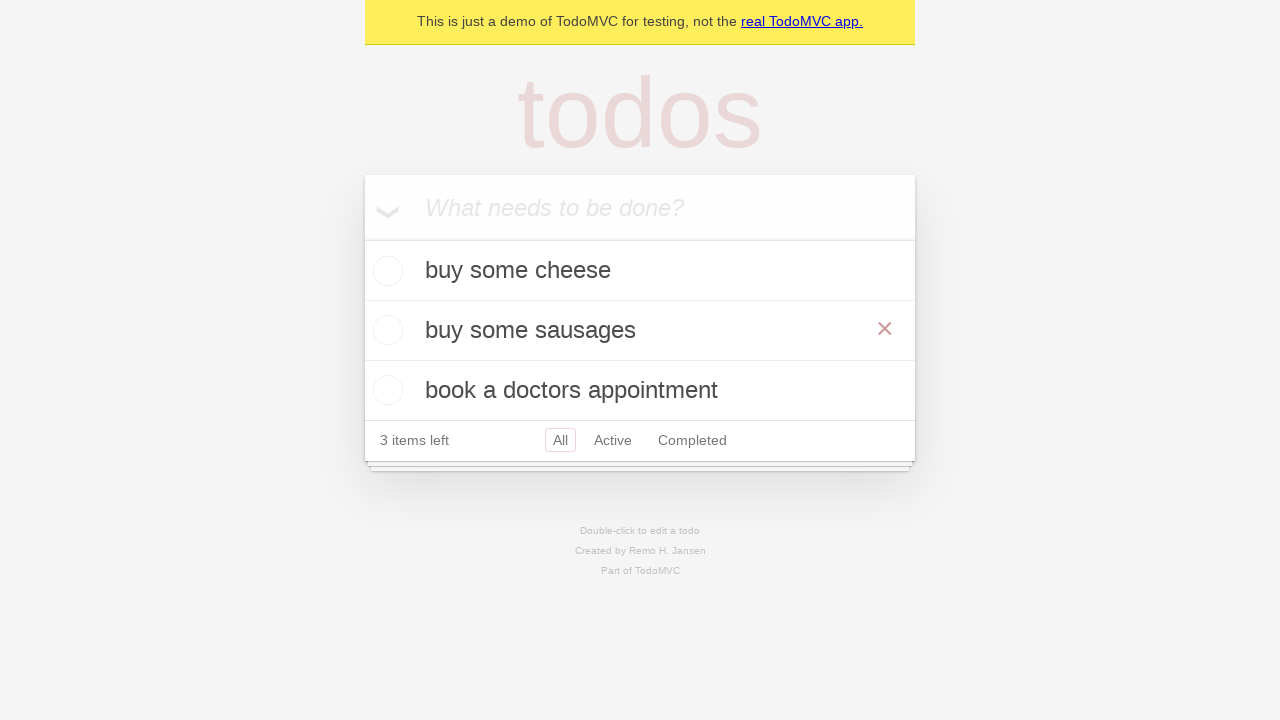

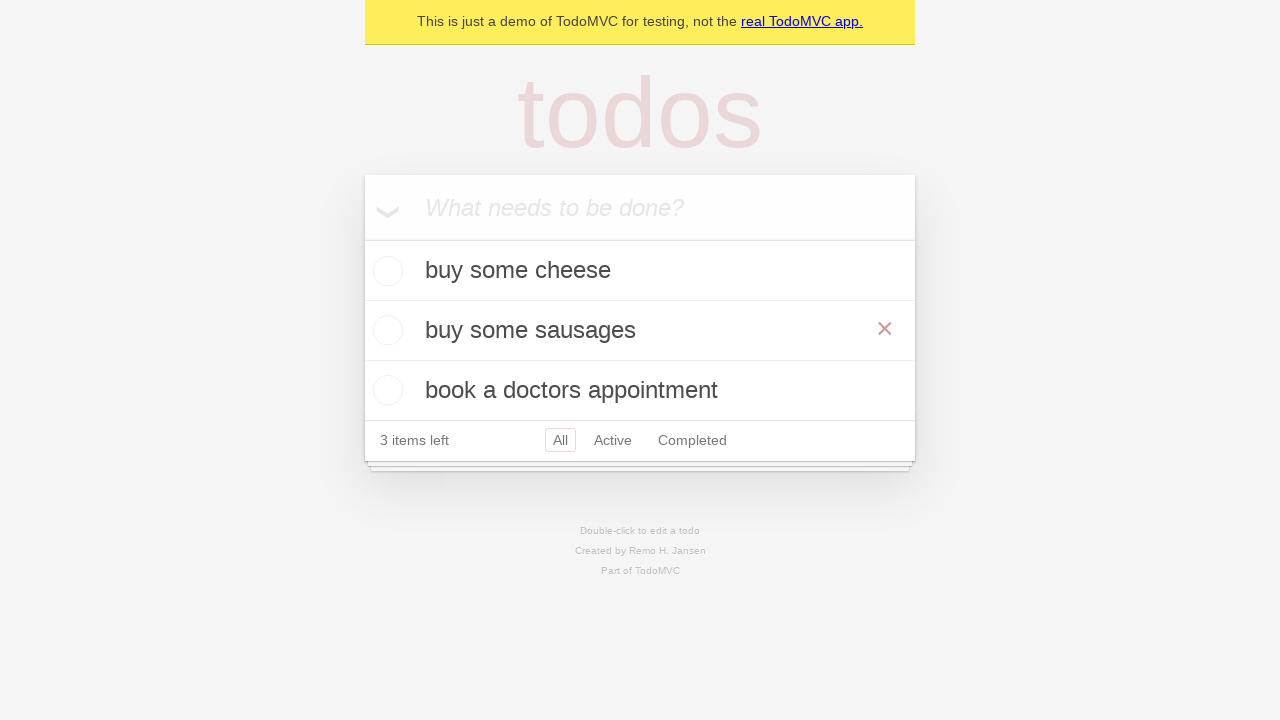